Tests the add-to-cart functionality on Demoblaze by opening a product in a new tab, adding it to cart, and verifying the product appears in the cart.

Starting URL: https://www.demoblaze.com/index.html

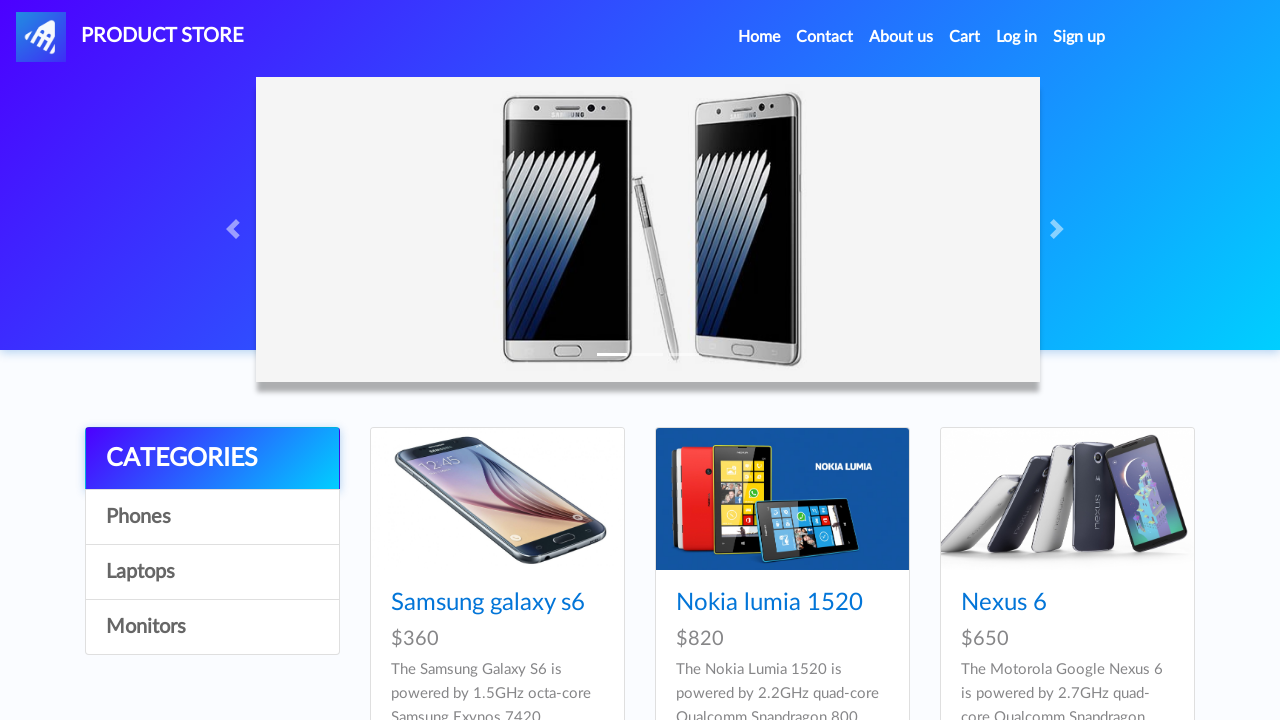

Waited for first product link to be present
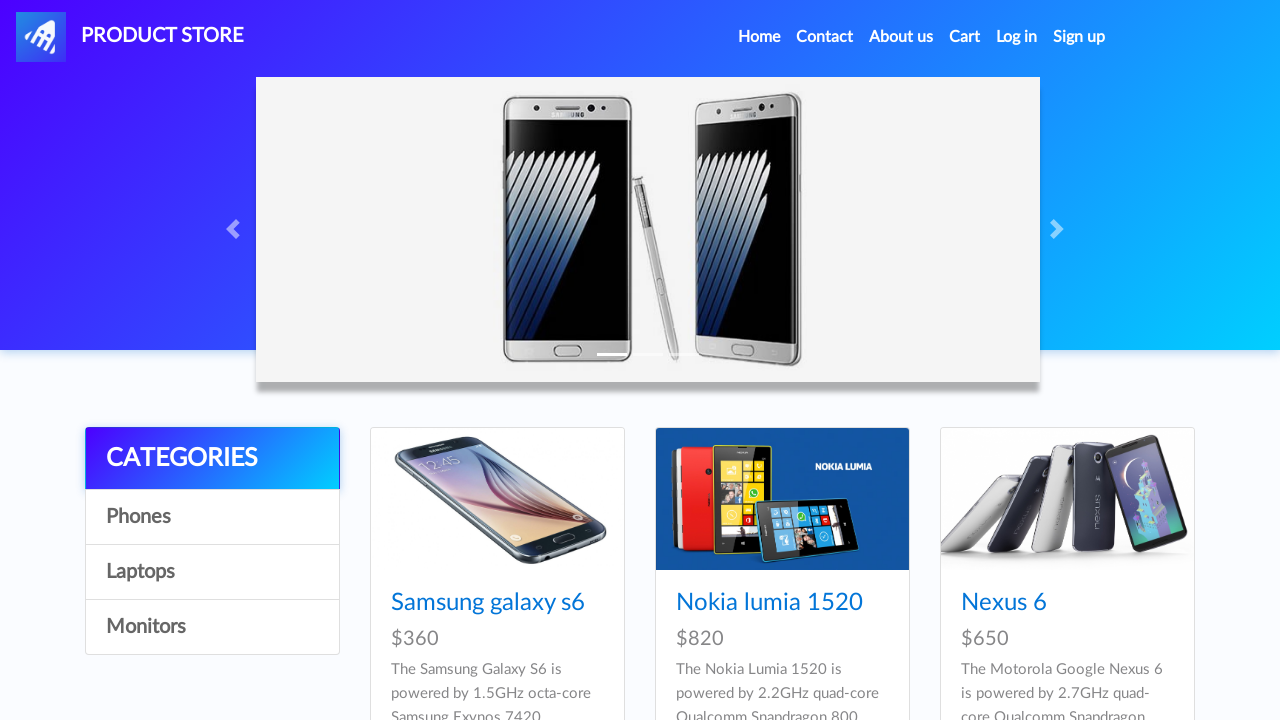

Opened product details in new tab using Ctrl+click
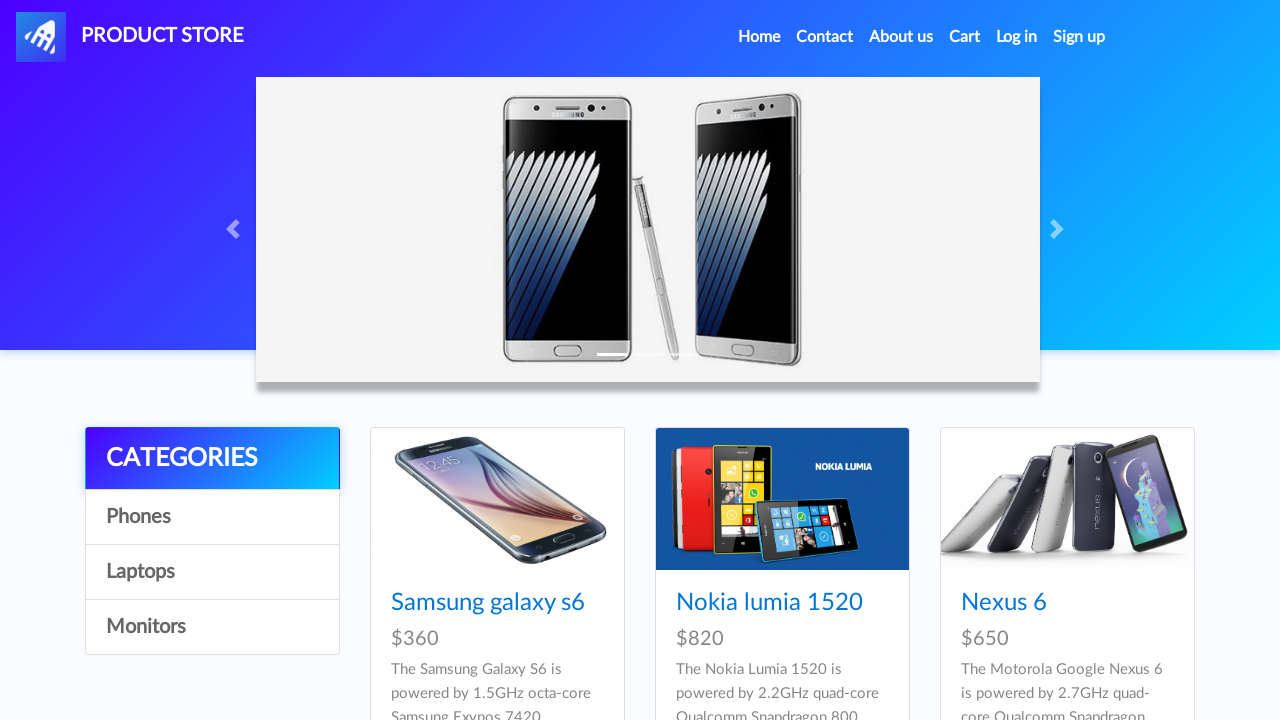

New product tab loaded completely
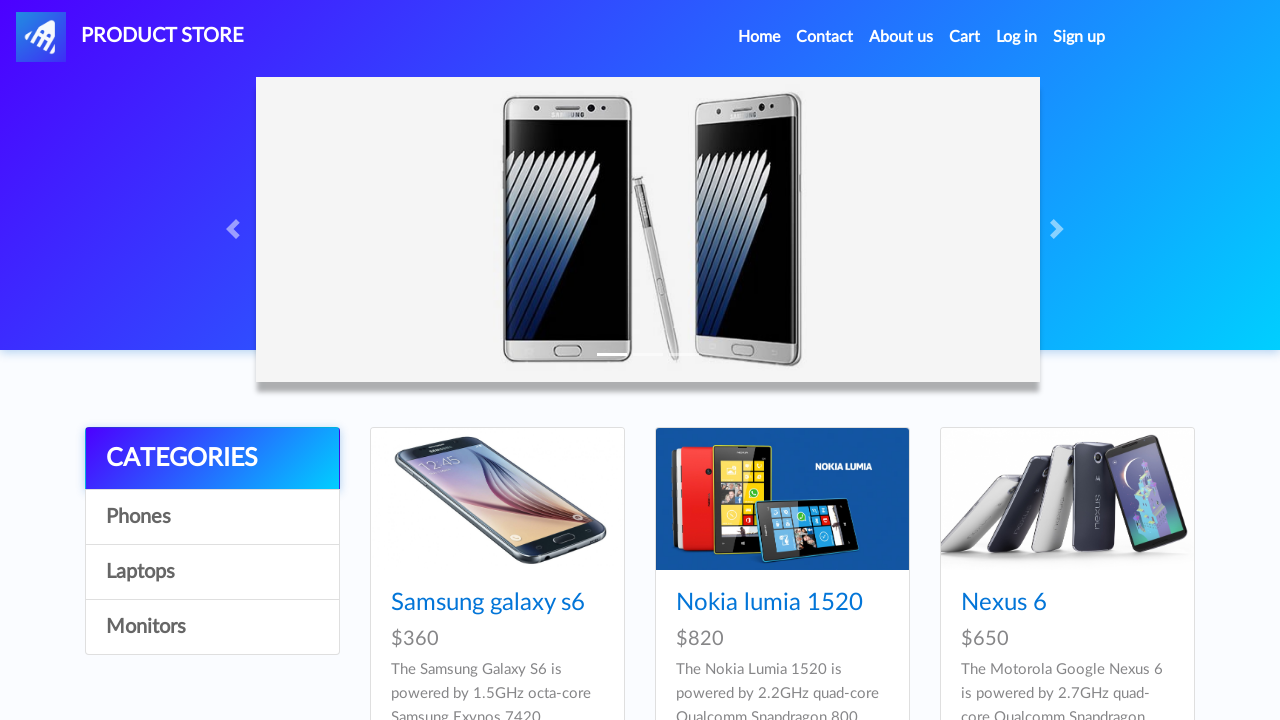

Located 'Add to cart' button on product page
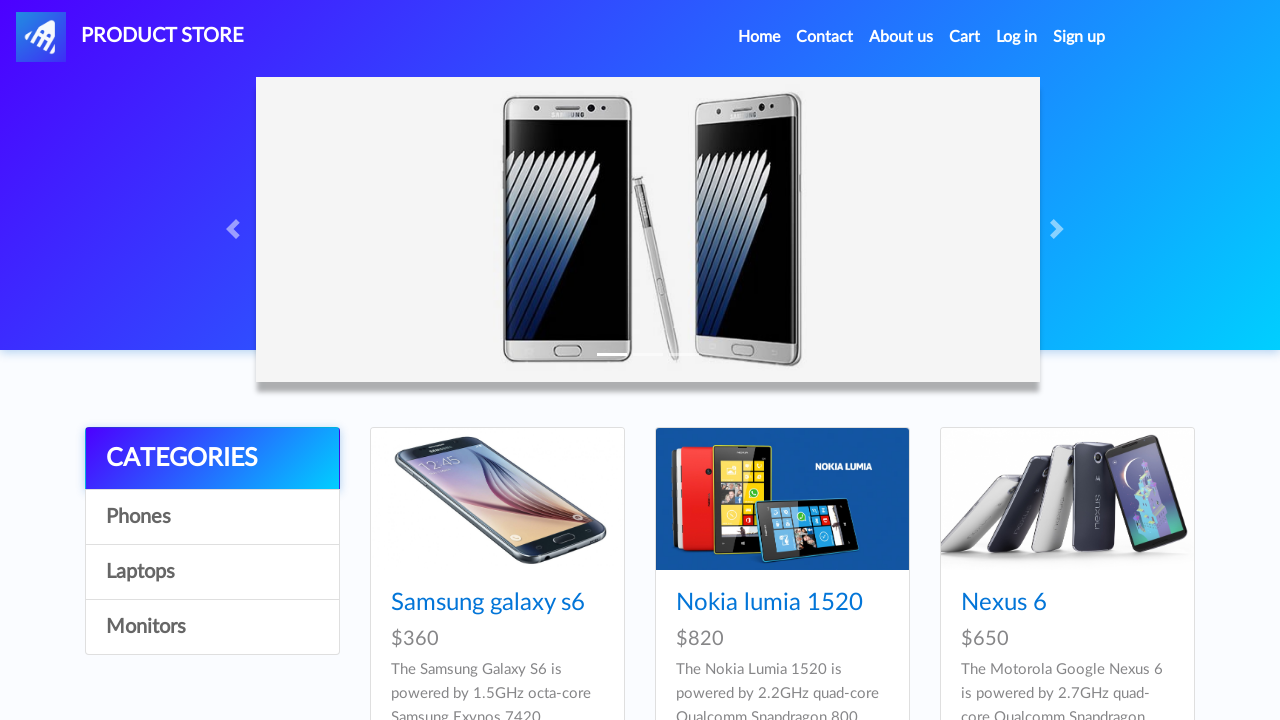

Clicked 'Add to cart' button
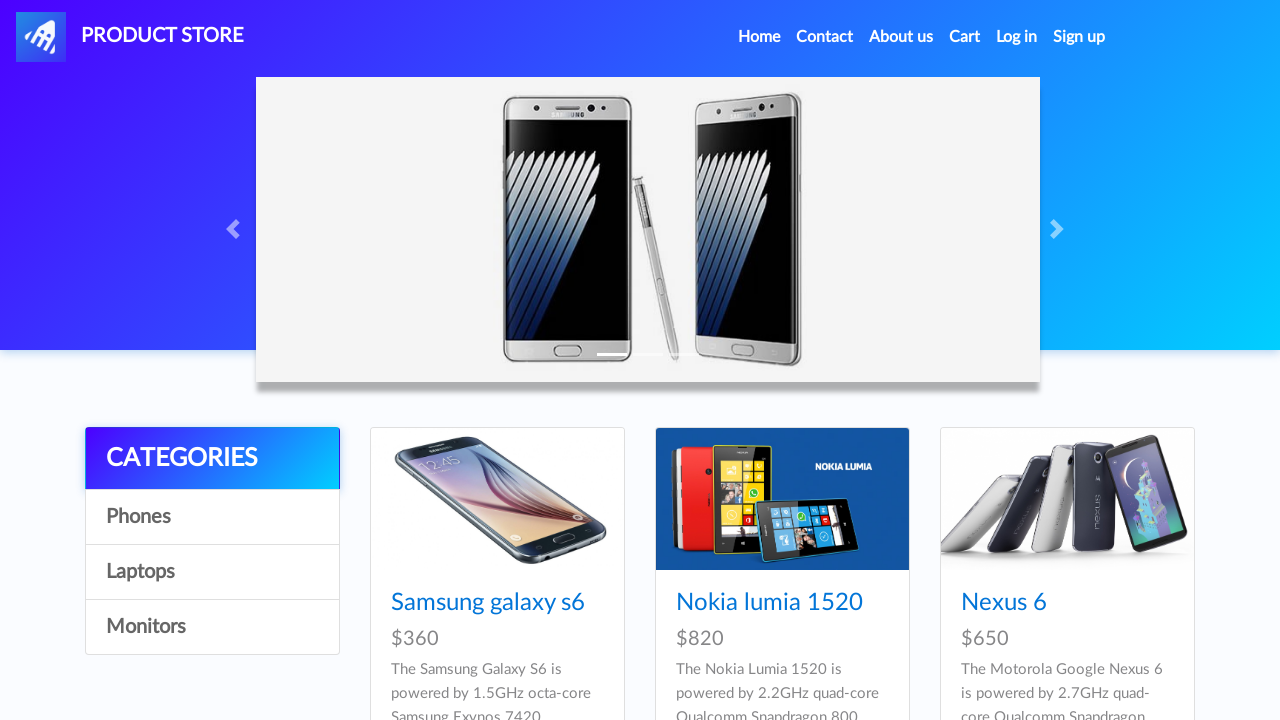

Alert dialog accepted and processed
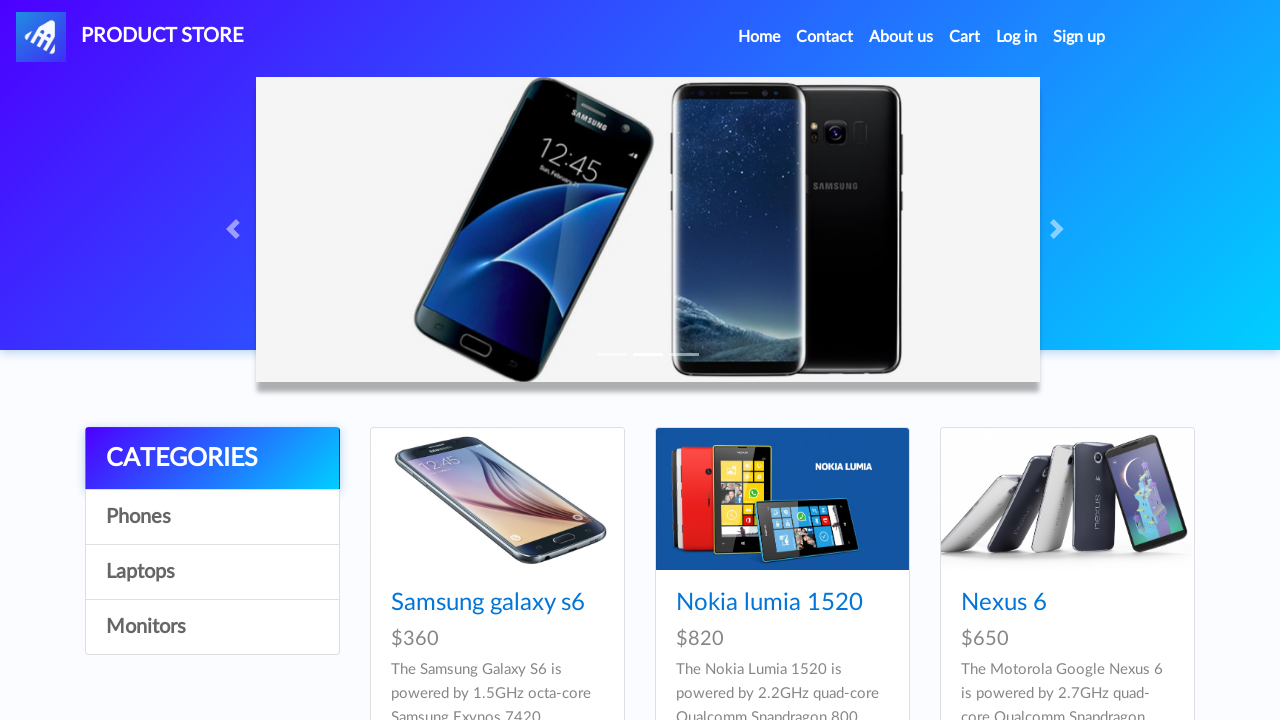

Closed product details tab
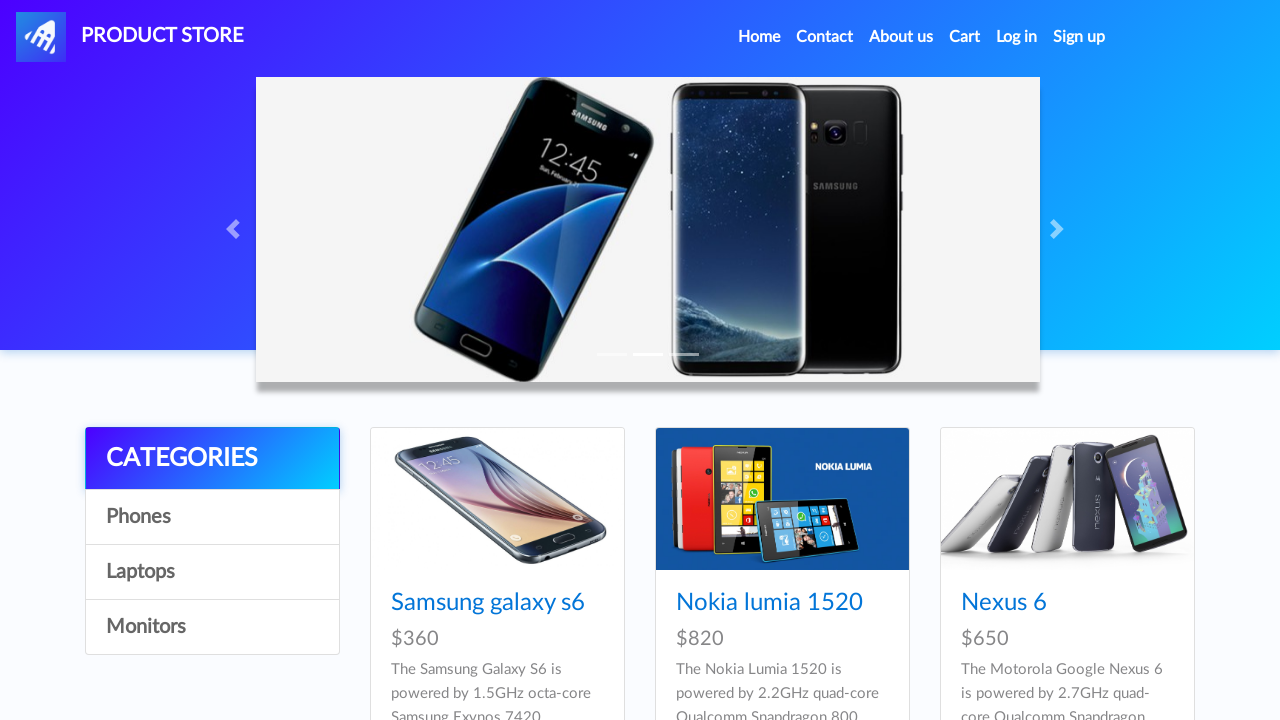

Located cart link element
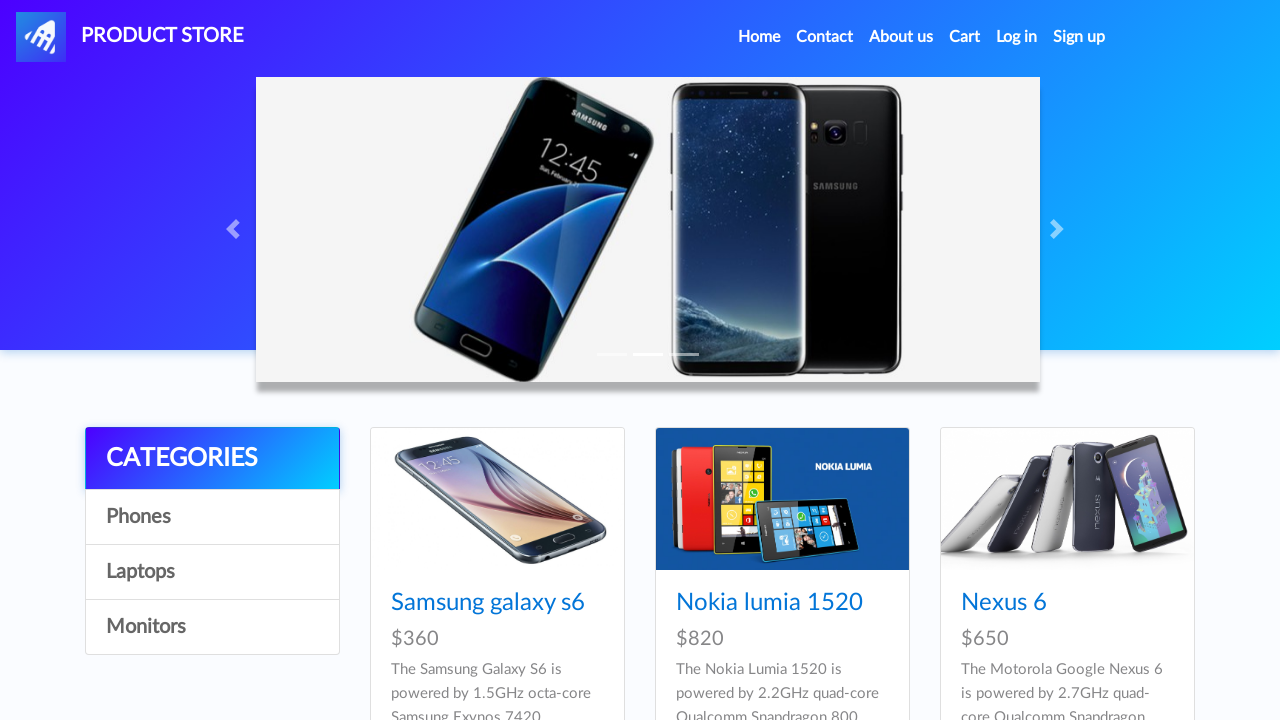

Clicked cart link to navigate to cart page
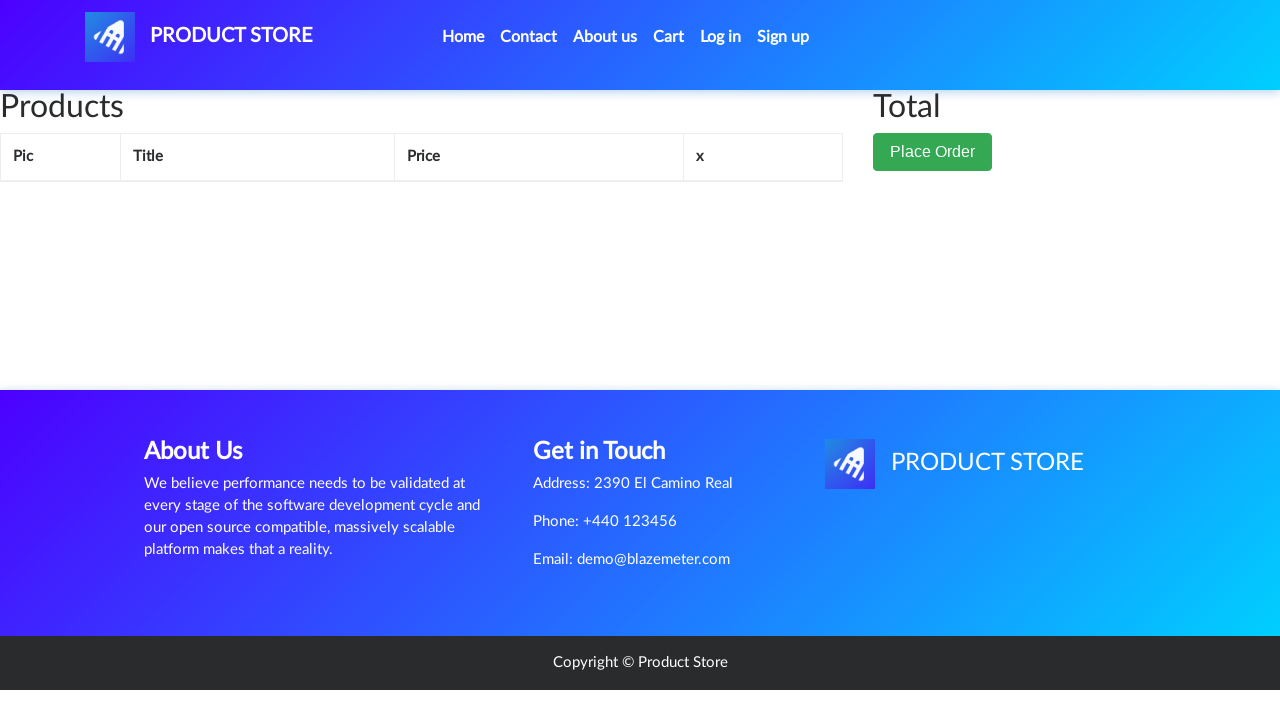

Verified Samsung galaxy s6 product is present in cart
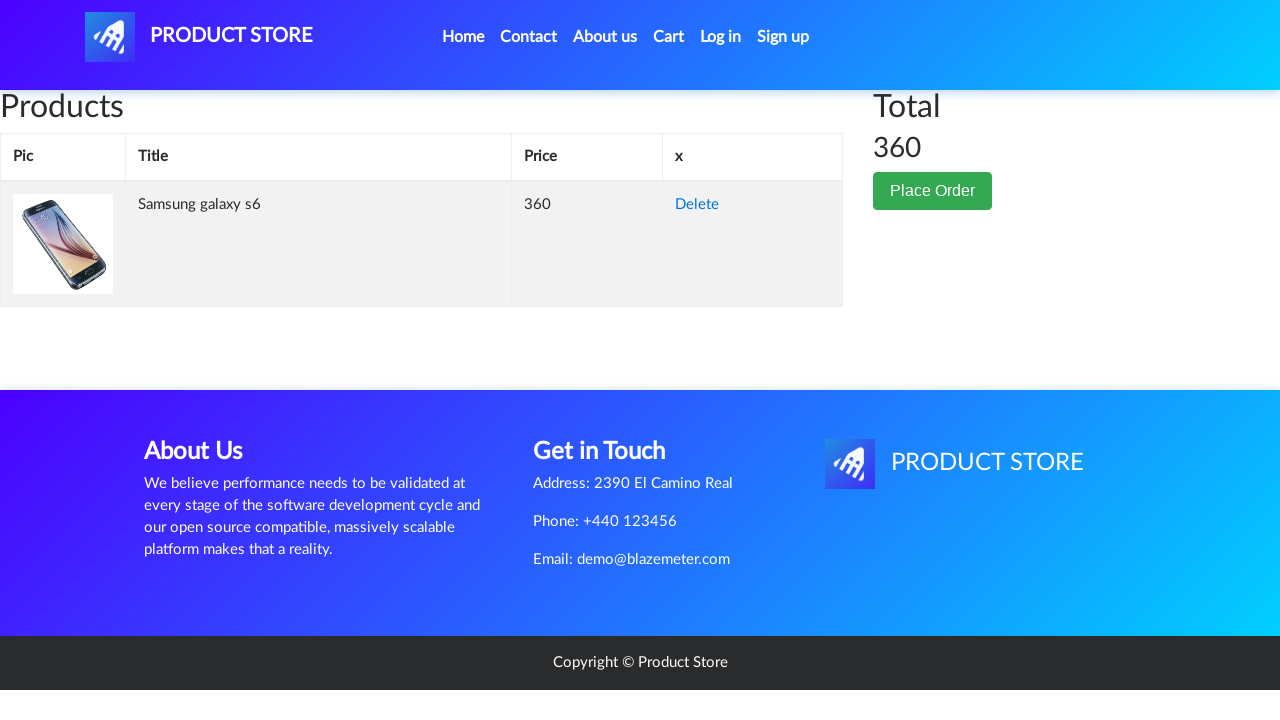

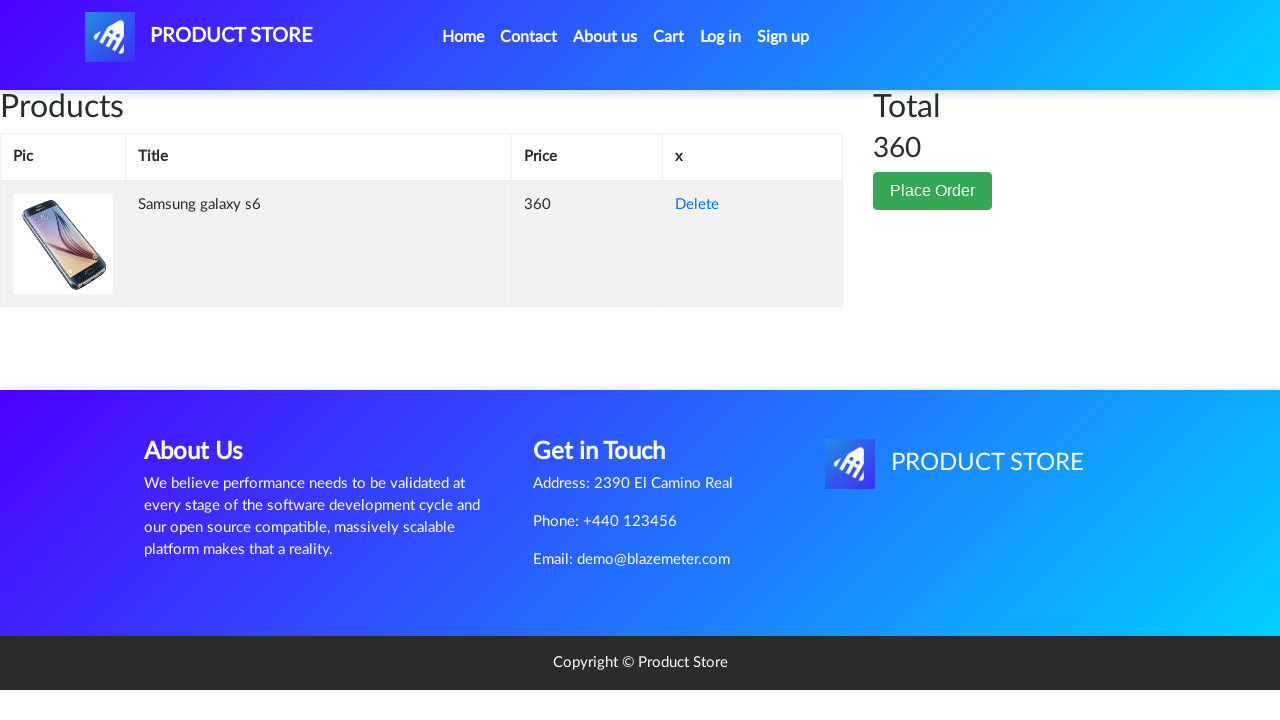